Tests navigation through the Shifting Content section by clicking on menu links and verifying list items are present on the page

Starting URL: https://the-internet.herokuapp.com/

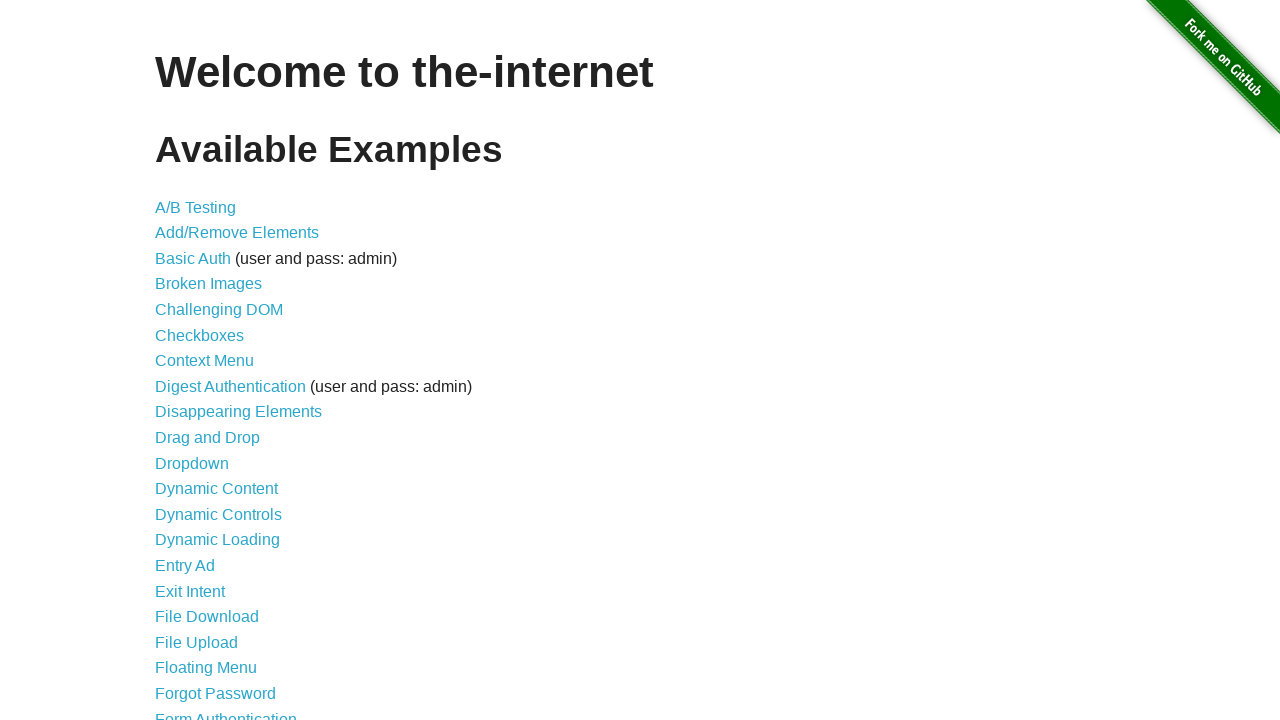

Clicked on 'Shifting Content' link at (212, 523) on text=Shifting Content
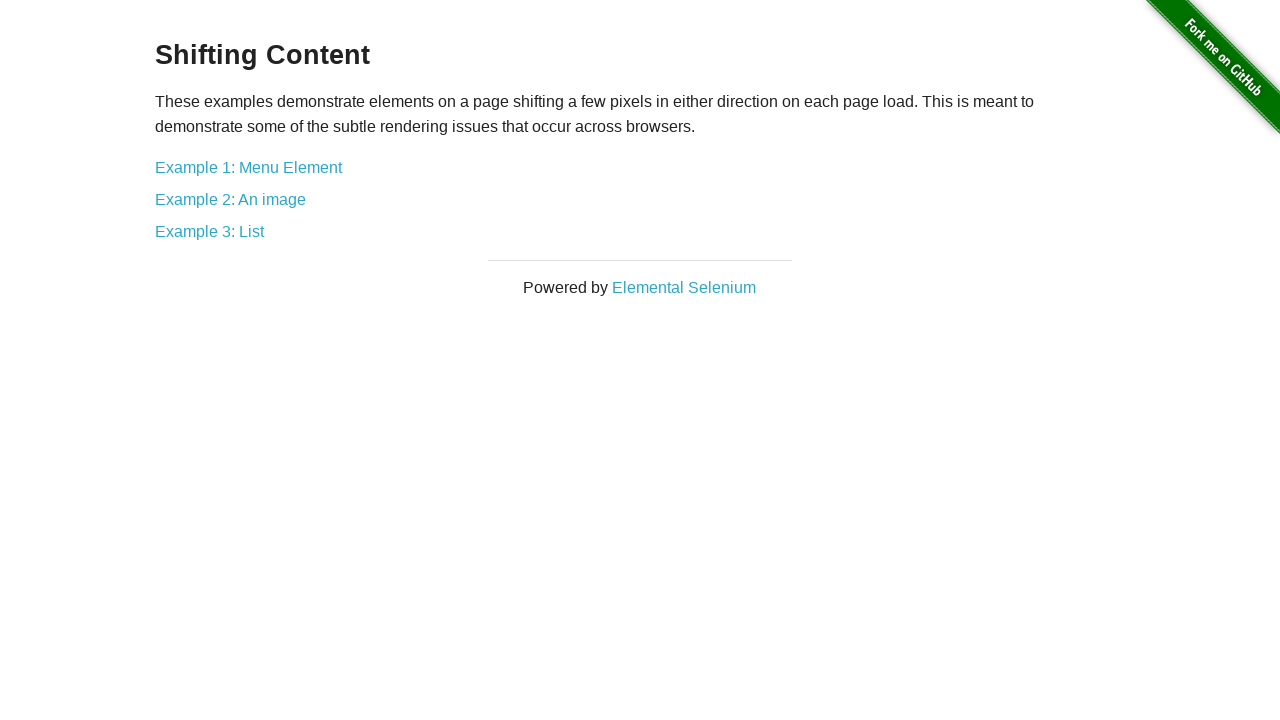

Clicked on 'Example 1: Menu Element' link at (248, 167) on text=Example 1: Menu Element
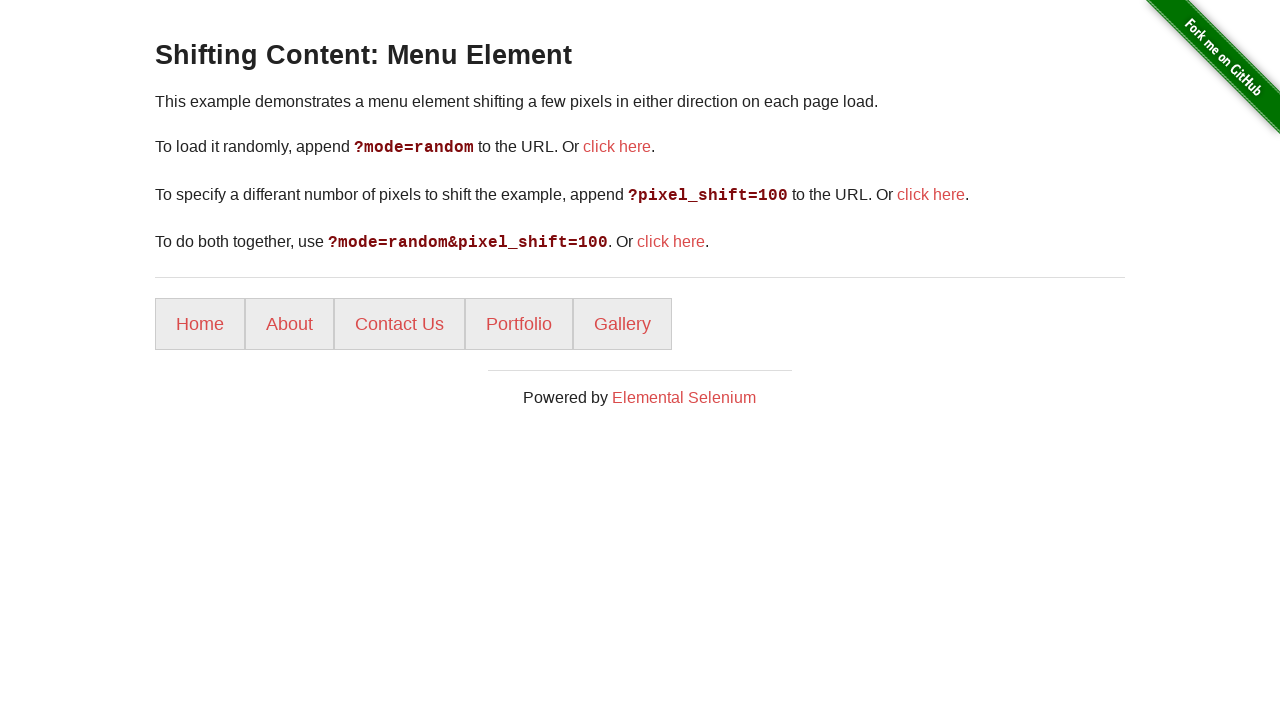

List items loaded and verified to be present on the page
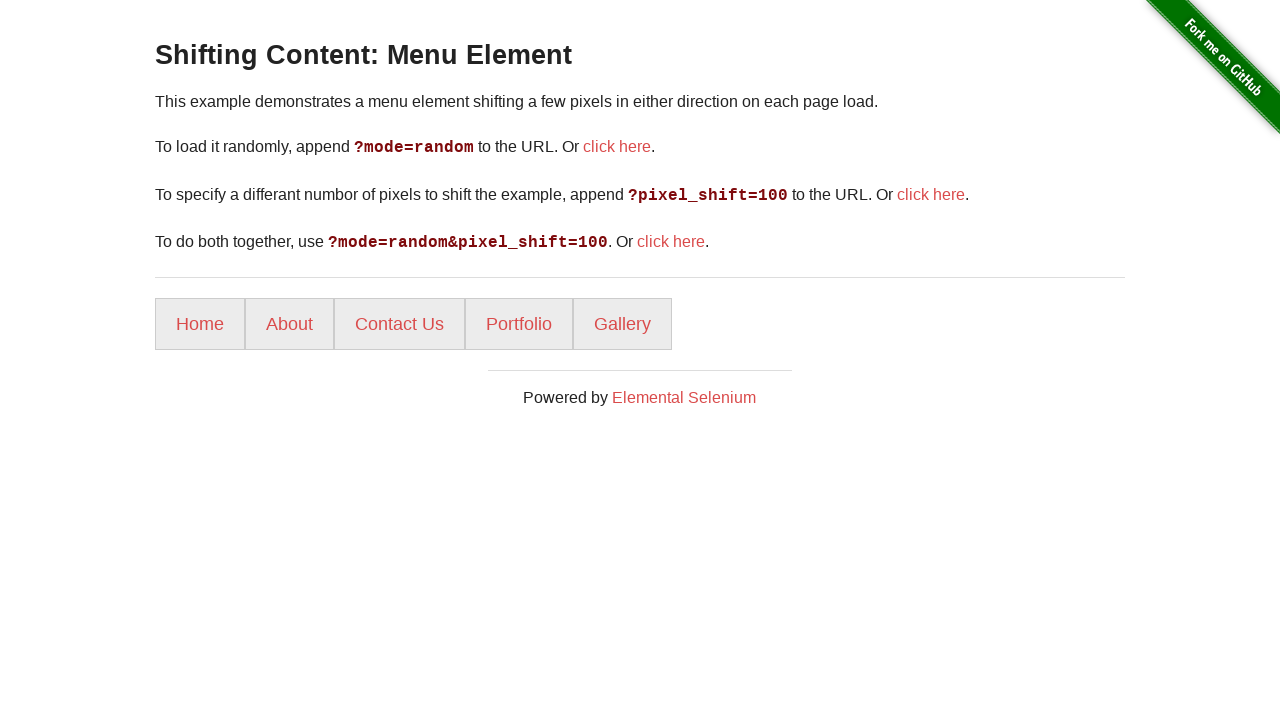

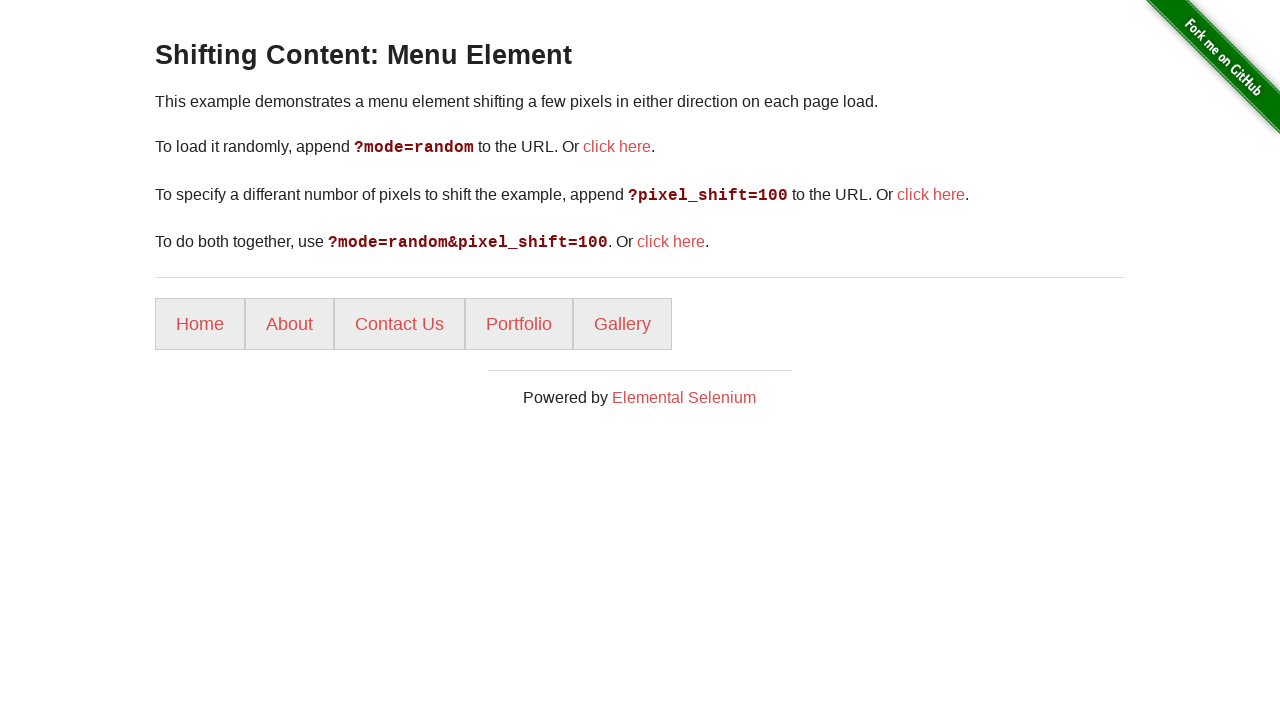